Navigates to the Rahul Shetty Academy Automation Practice page and waits for the page to load, verifying the page is accessible.

Starting URL: https://rahulshettyacademy.com/AutomationPractice

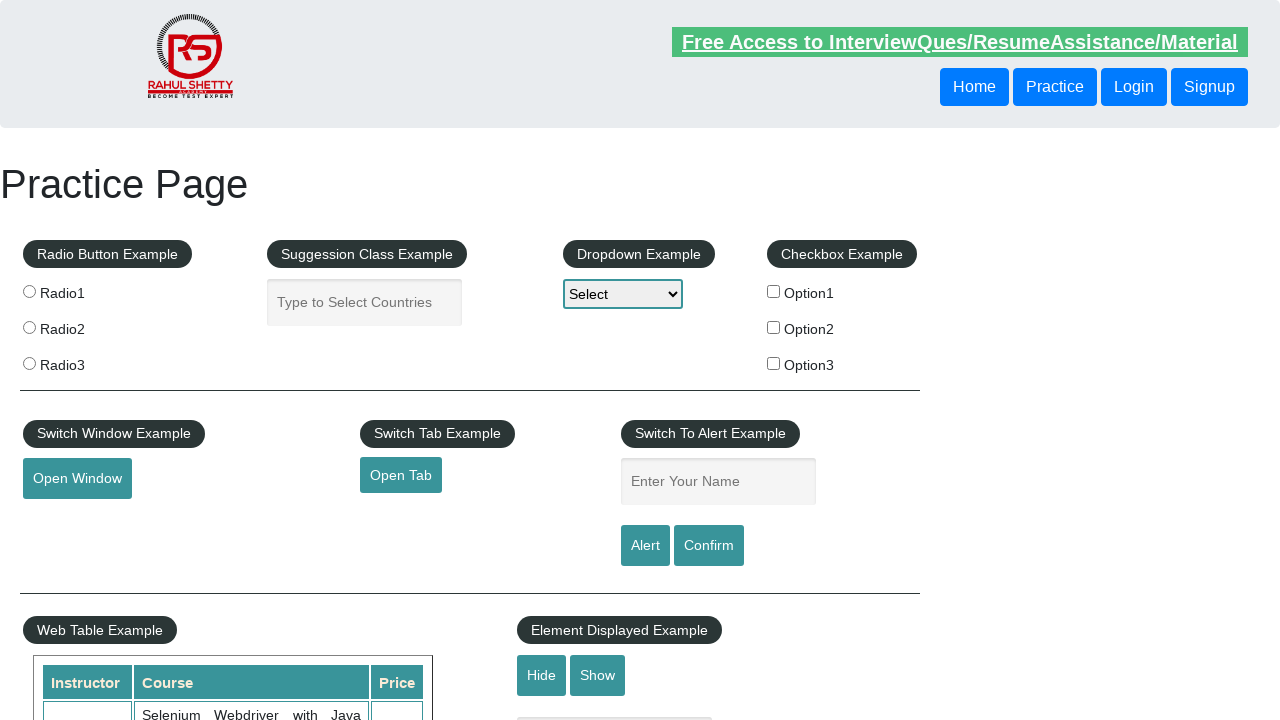

Waited for page to reach domcontentloaded state
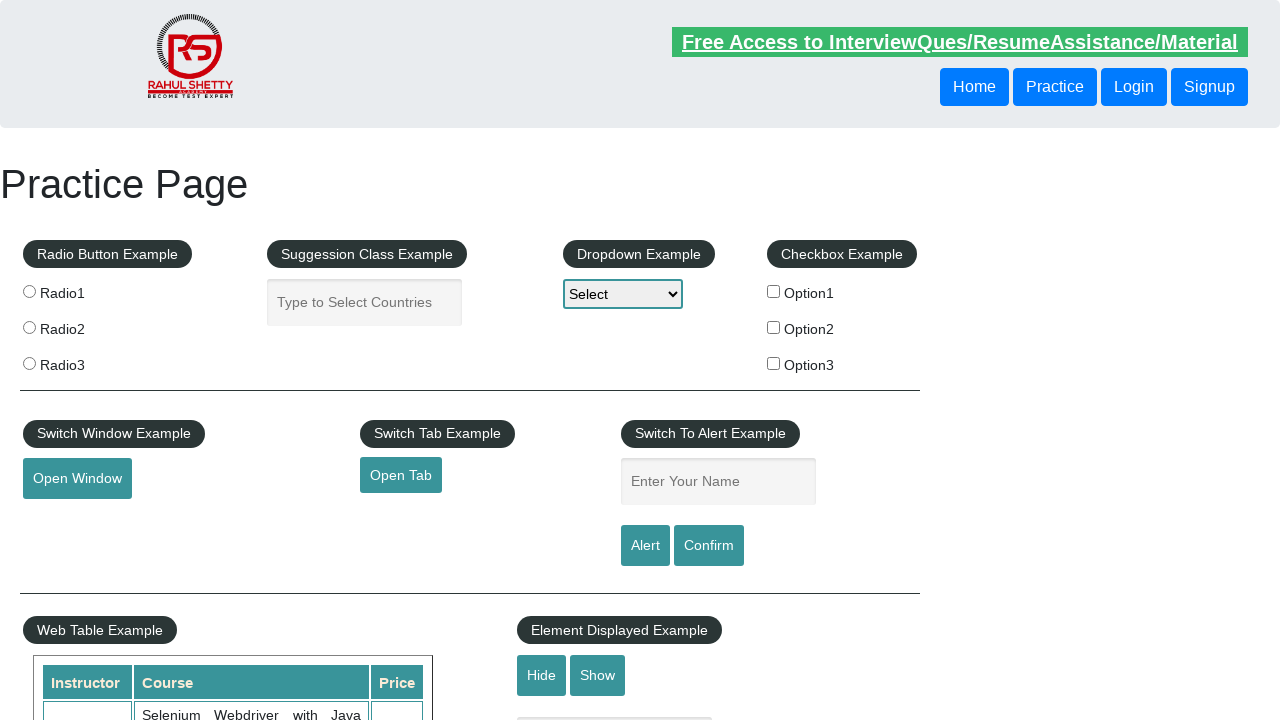

Verified h1 element is visible on the Rahul Shetty Academy Automation Practice page
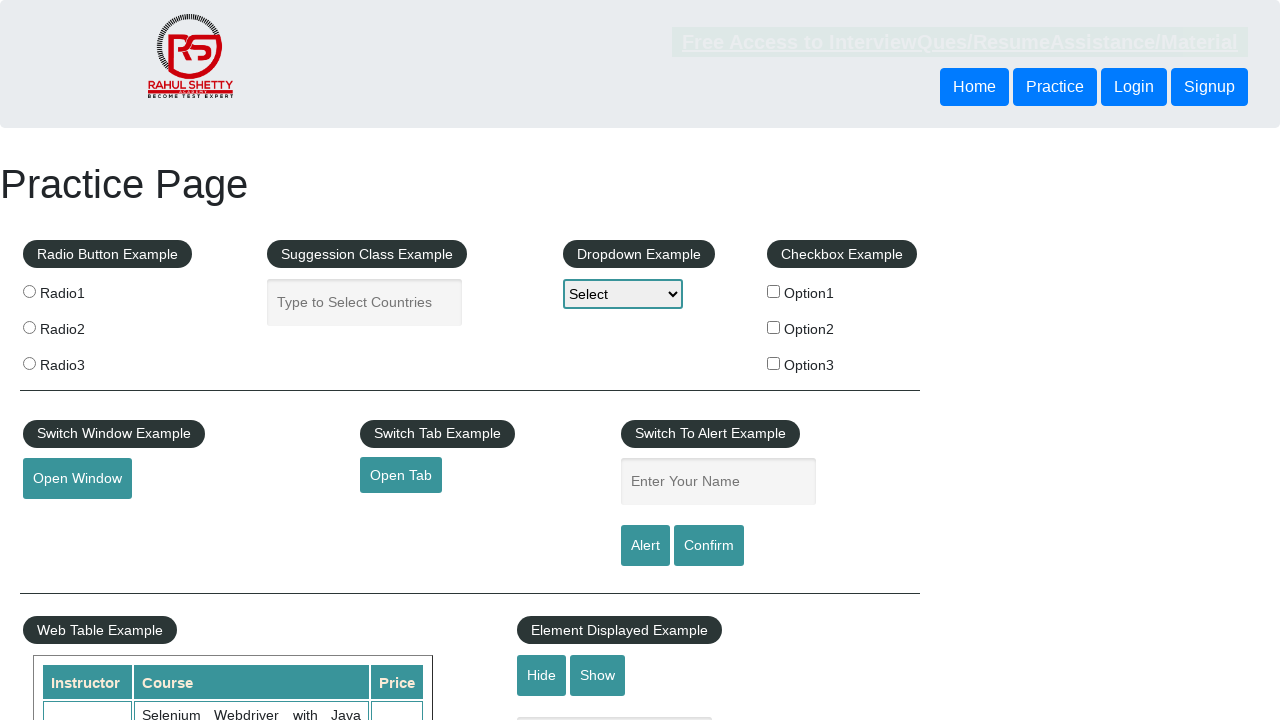

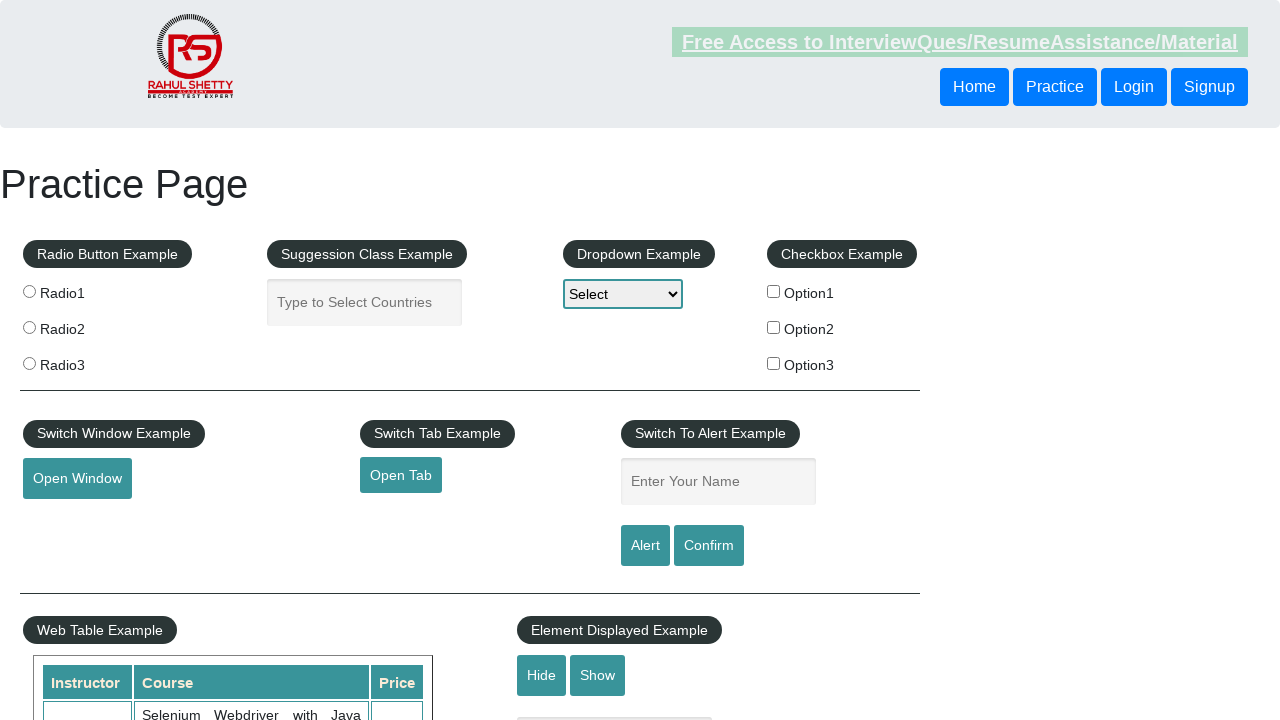